Tests right click functionality by performing a right-click on the Inputs link

Starting URL: https://practice.cydeo.com/

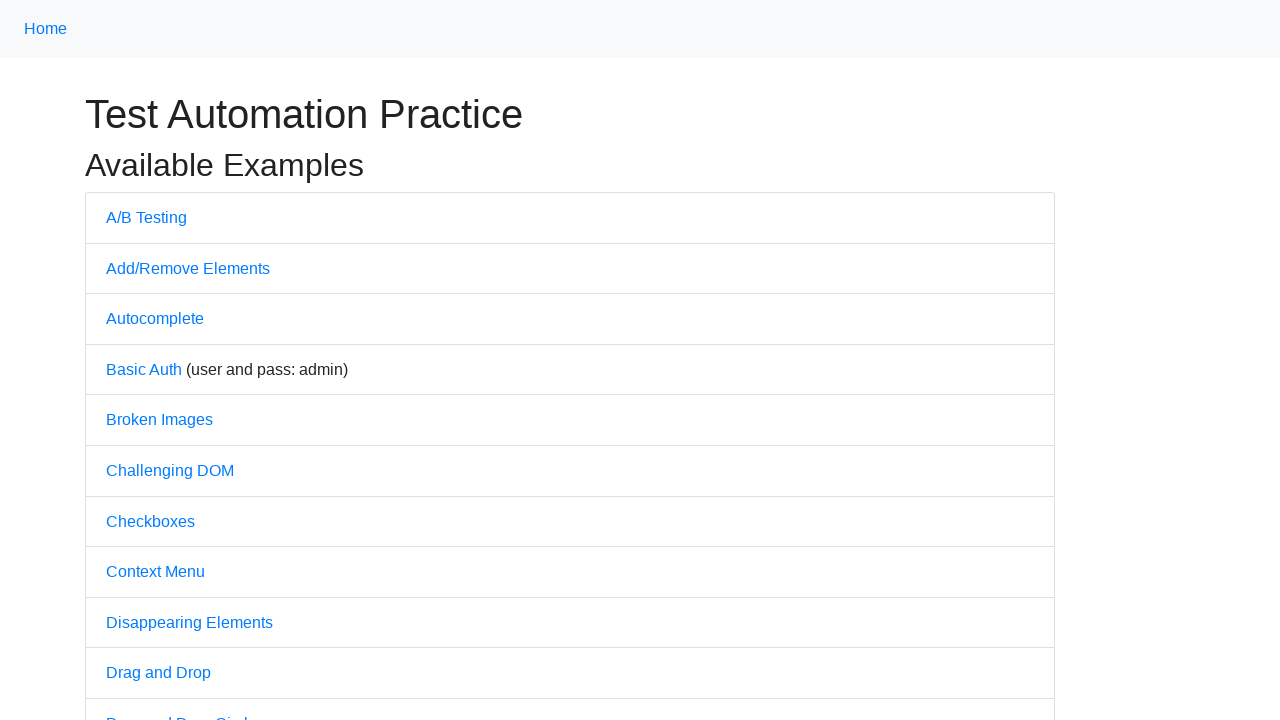

Navigated to practice.cydeo.com
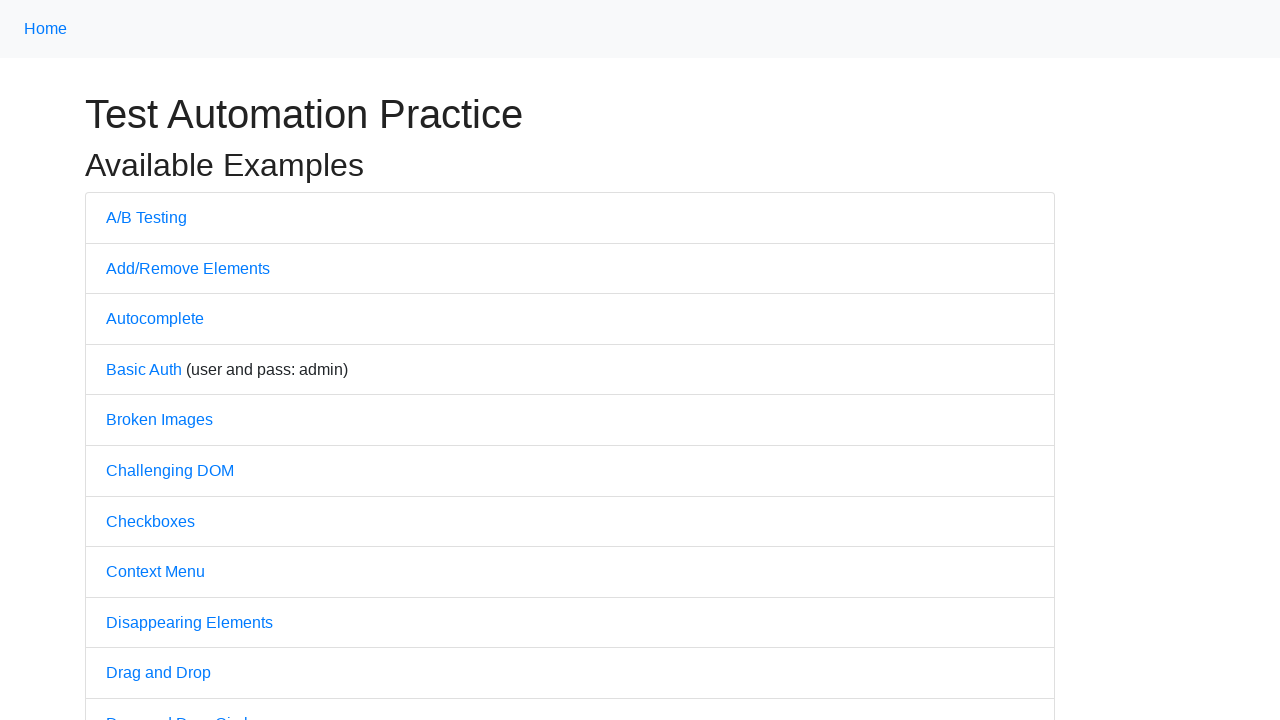

Right-clicked on the Inputs link at (128, 361) on //a[@href='/inputs']
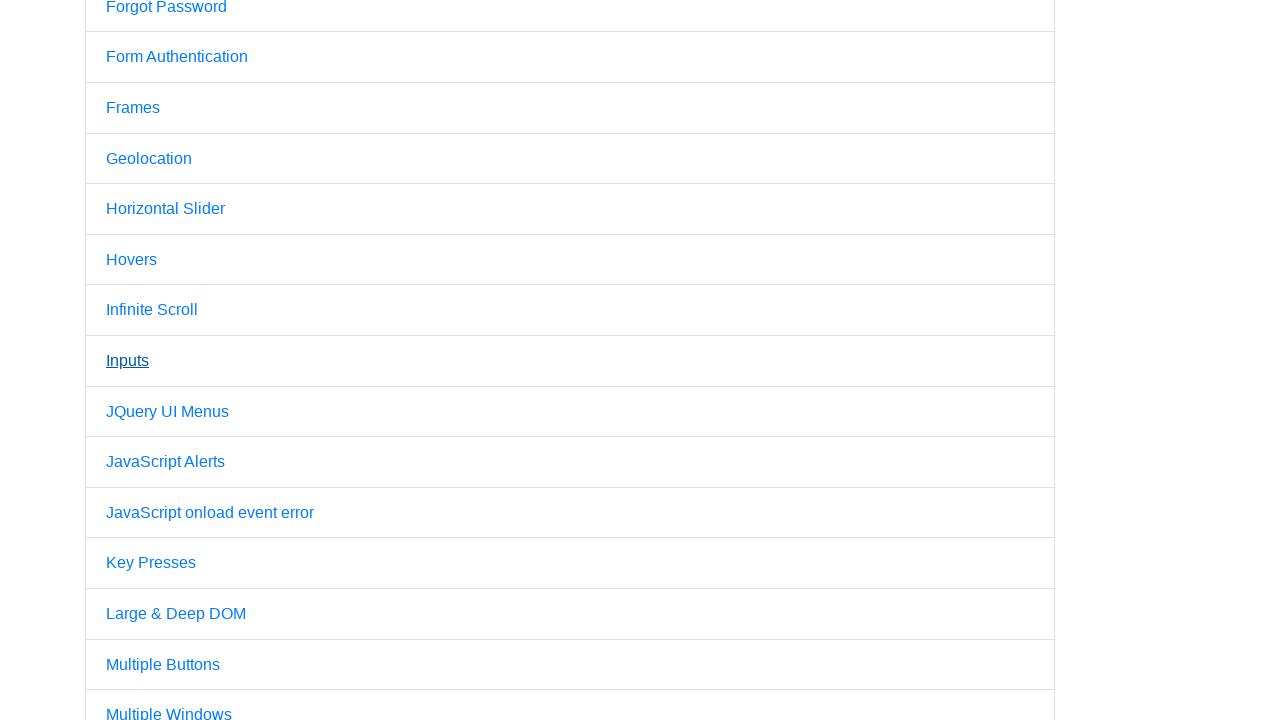

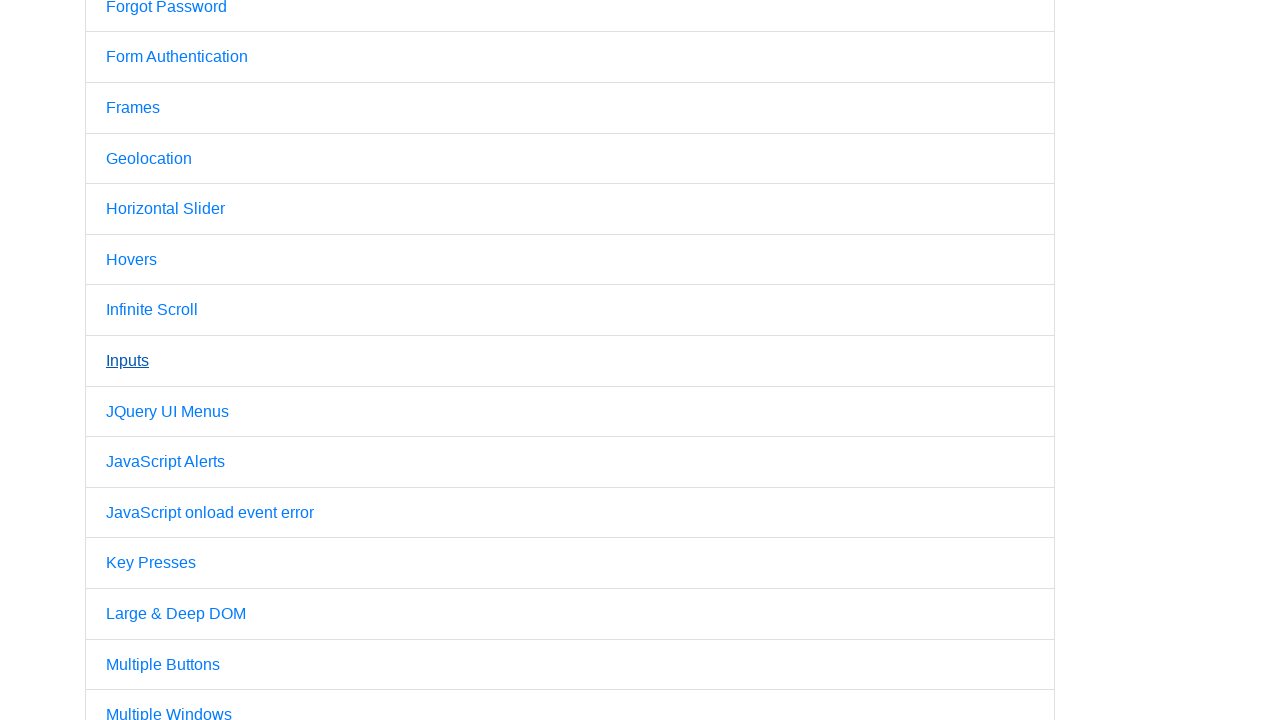